Tests that the Insider homepage loads successfully by verifying the page title contains "Insider"

Starting URL: https://useinsider.com/

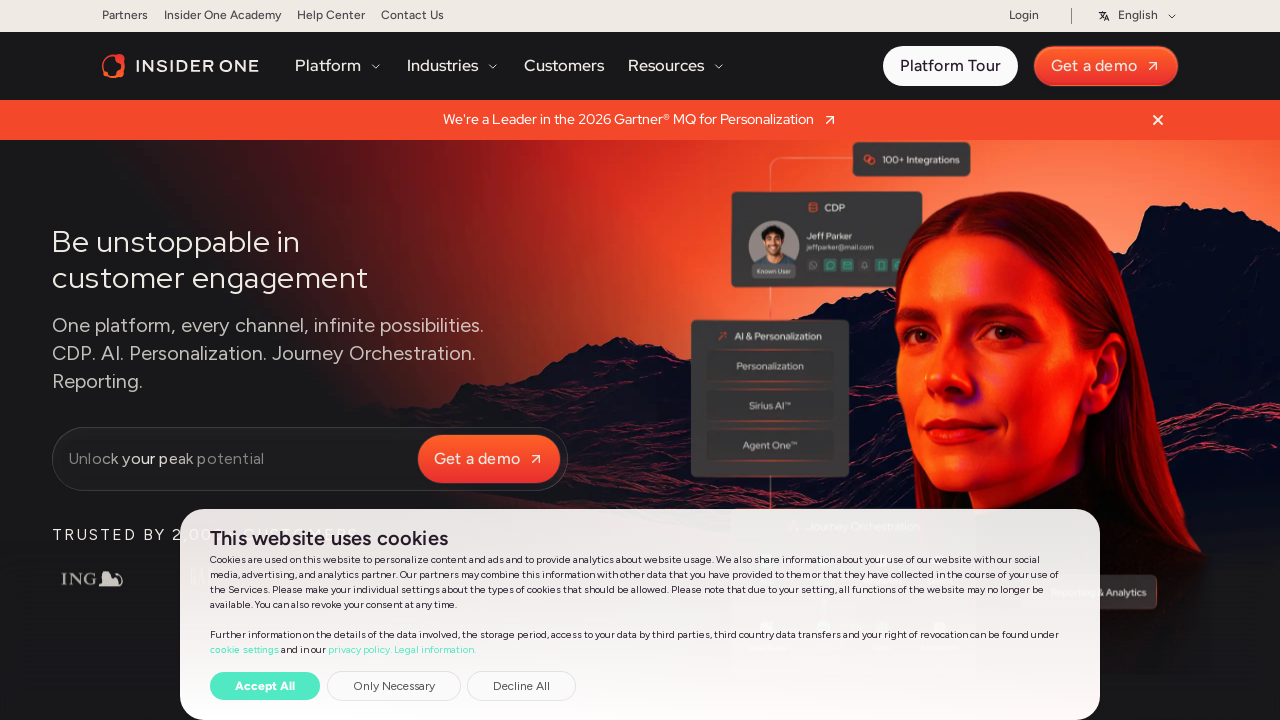

Page body loaded, confirming page is ready
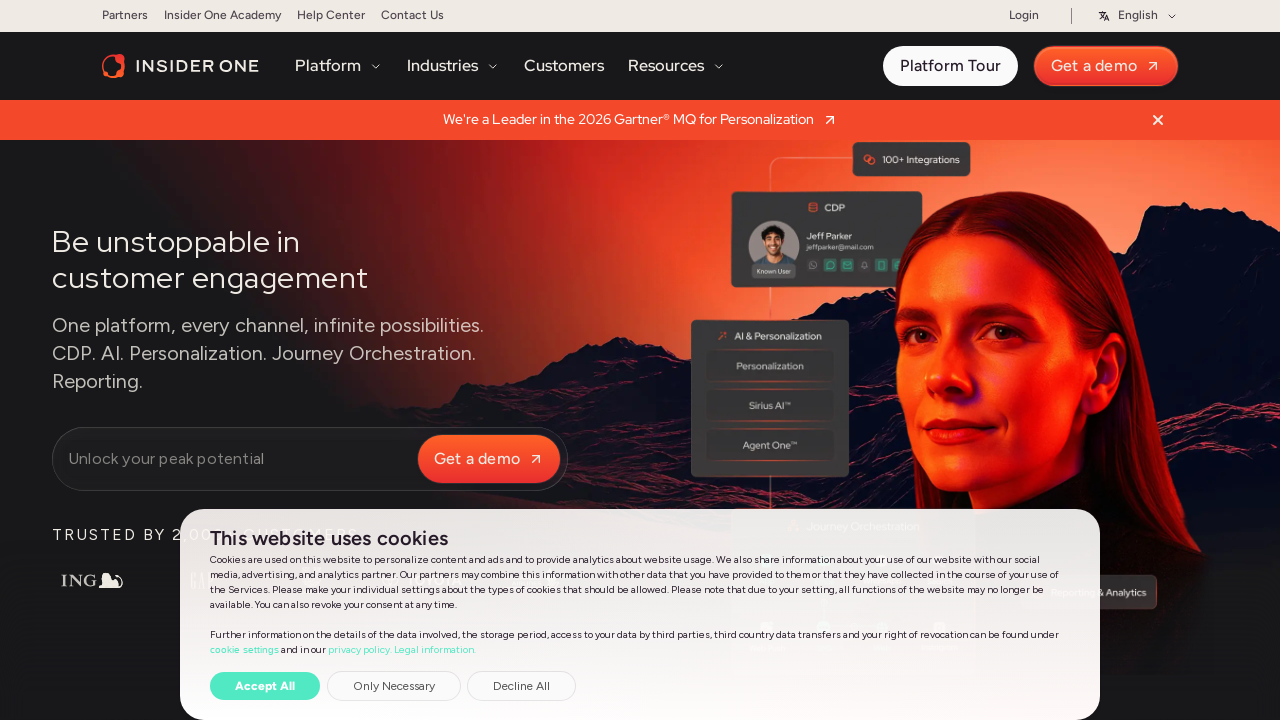

Verified page title contains 'Insider'
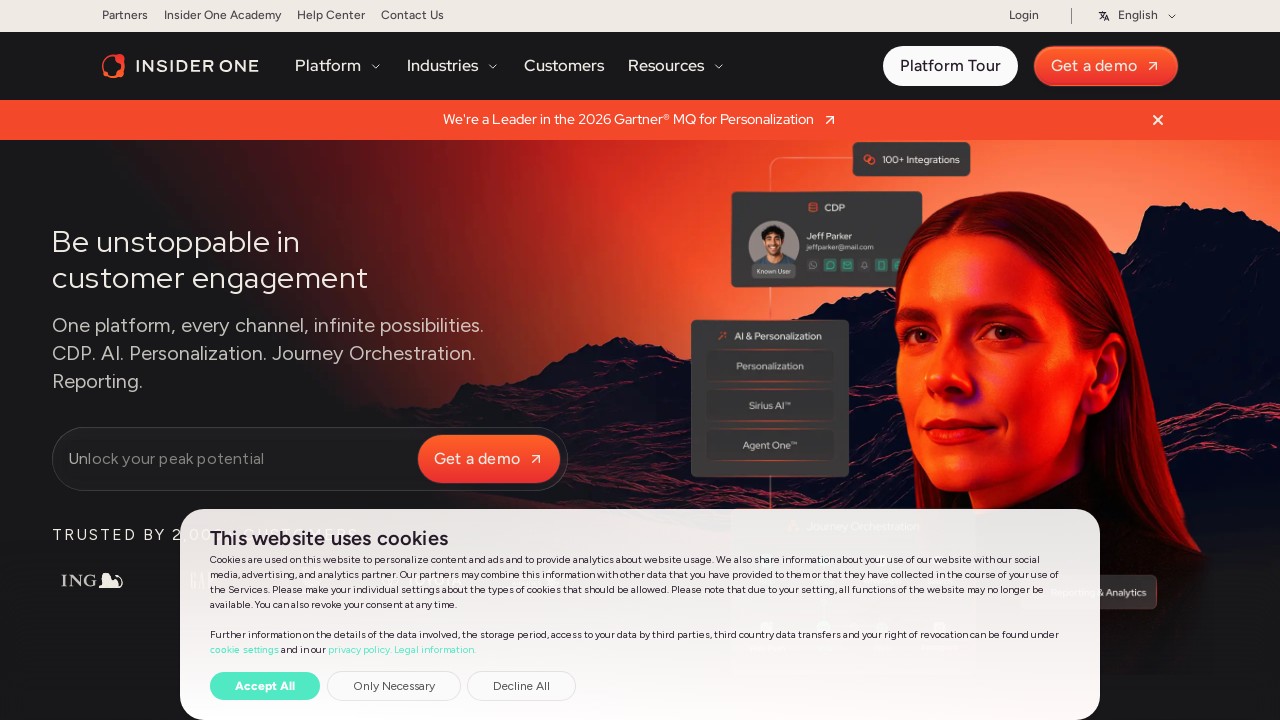

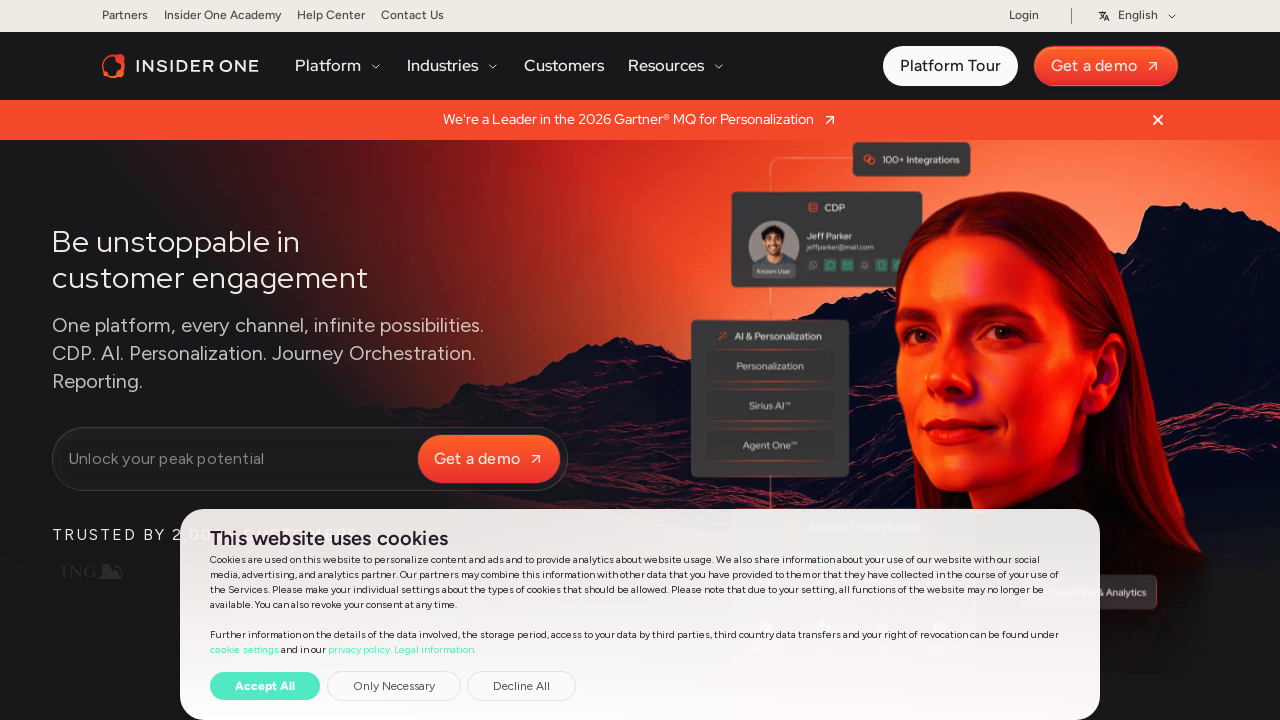